Tests adding and removing elements by clicking Add Element, then clicking the Delete button to remove it

Starting URL: http://the-internet.herokuapp.com/add_remove_elements/

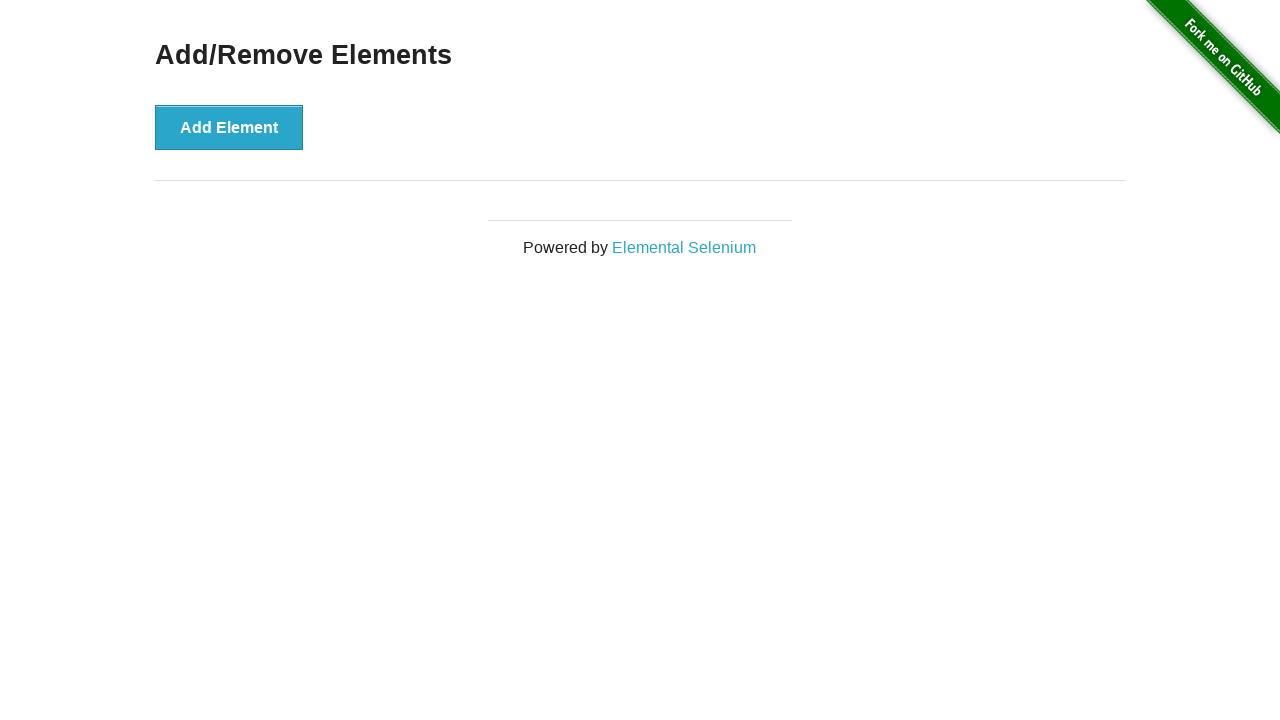

Clicked the Add Element button at (229, 127) on button
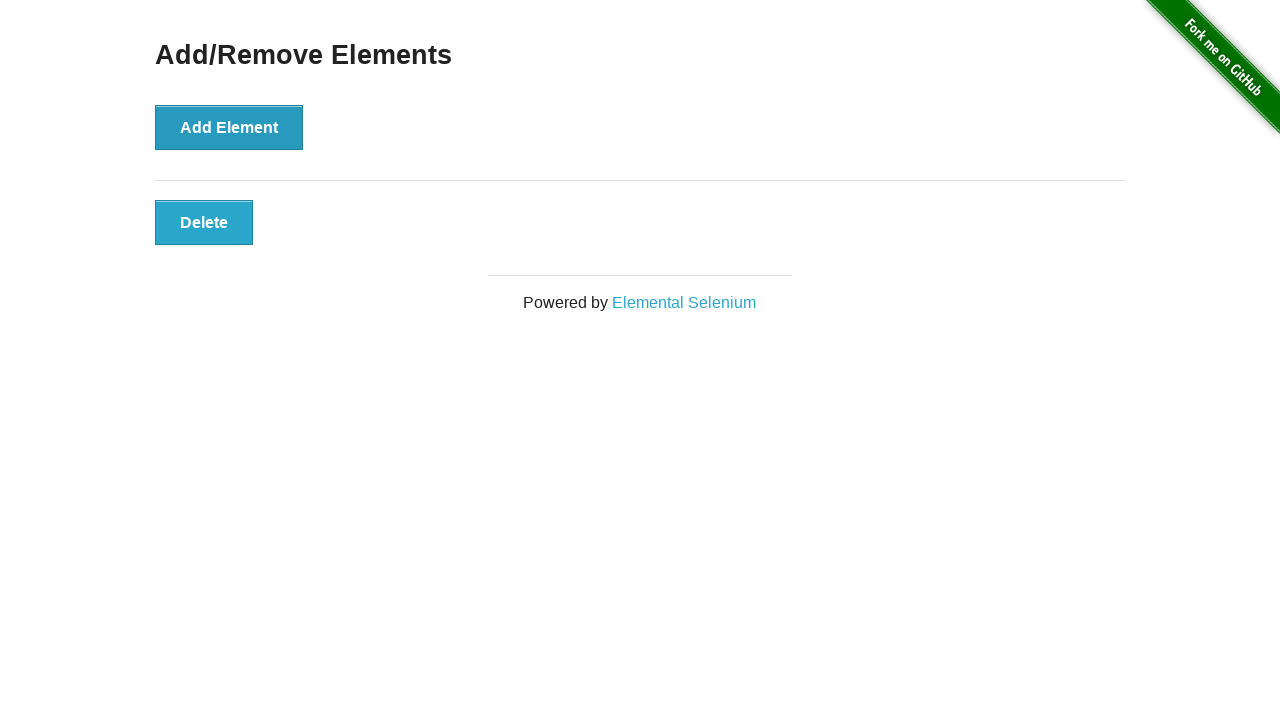

Delete button appeared after adding element
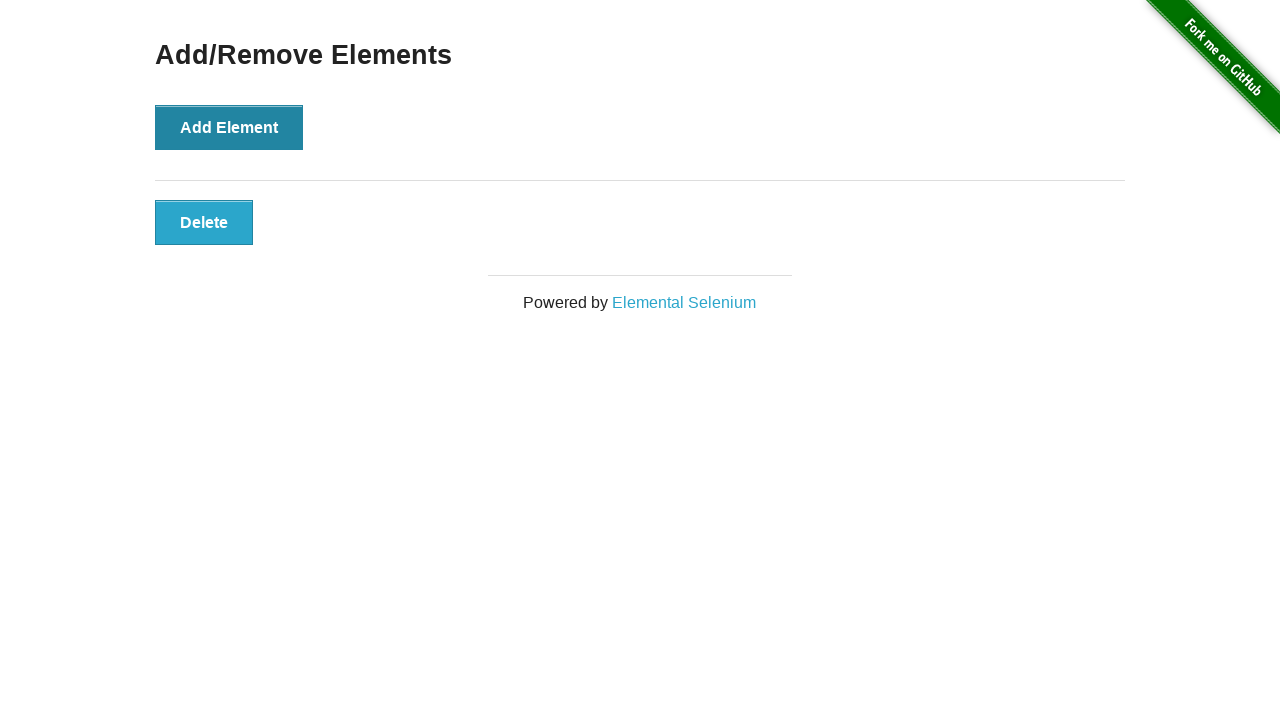

Clicked the Delete button to remove the element at (204, 222) on .added-manually
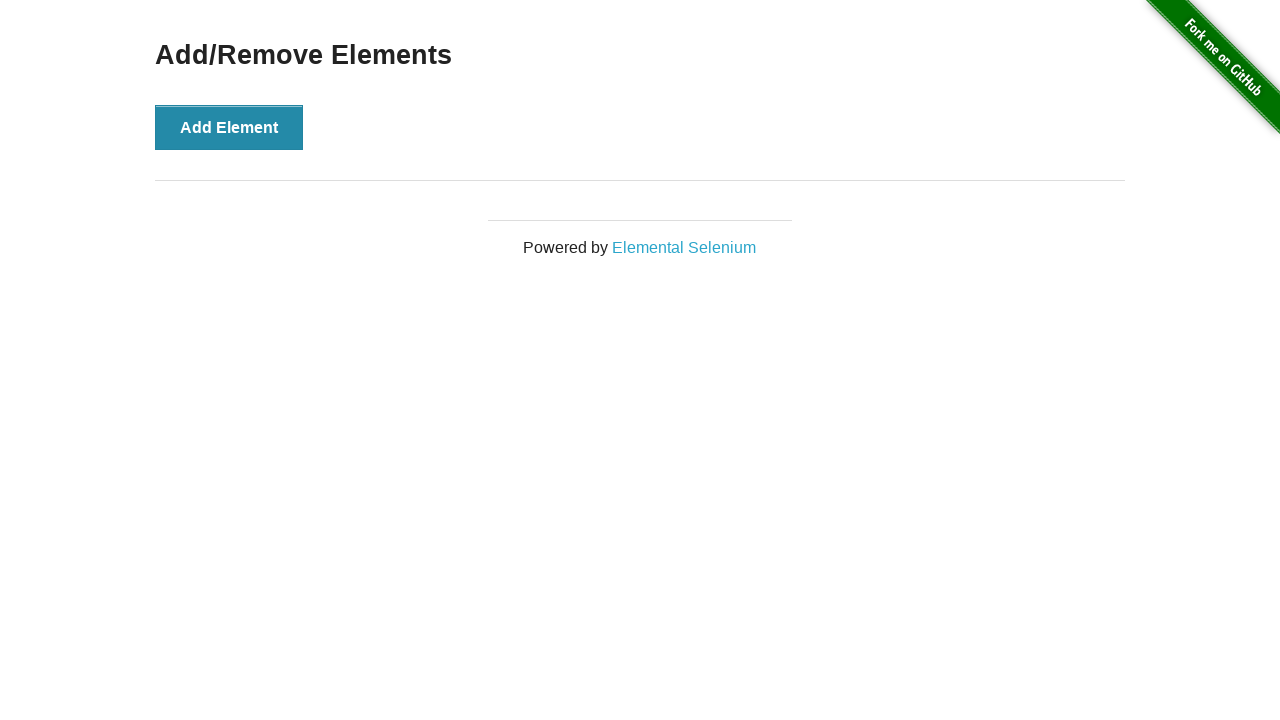

Verified the delete button is removed and element is hidden
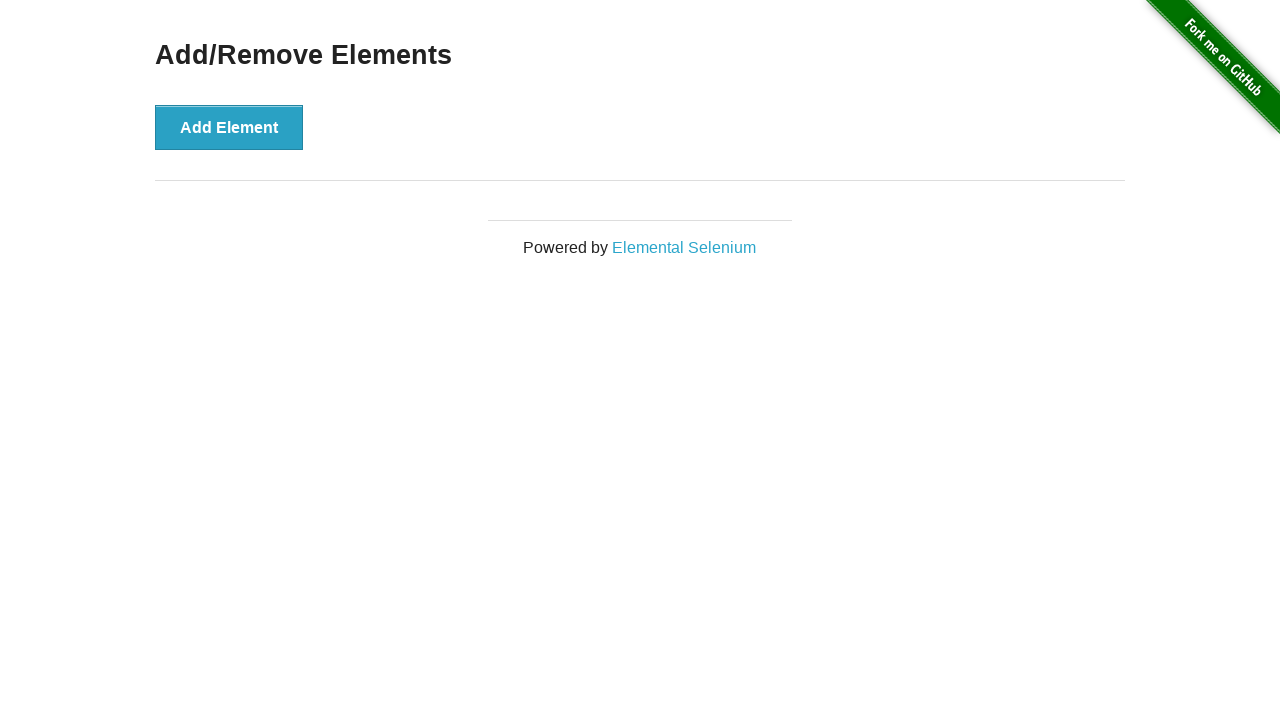

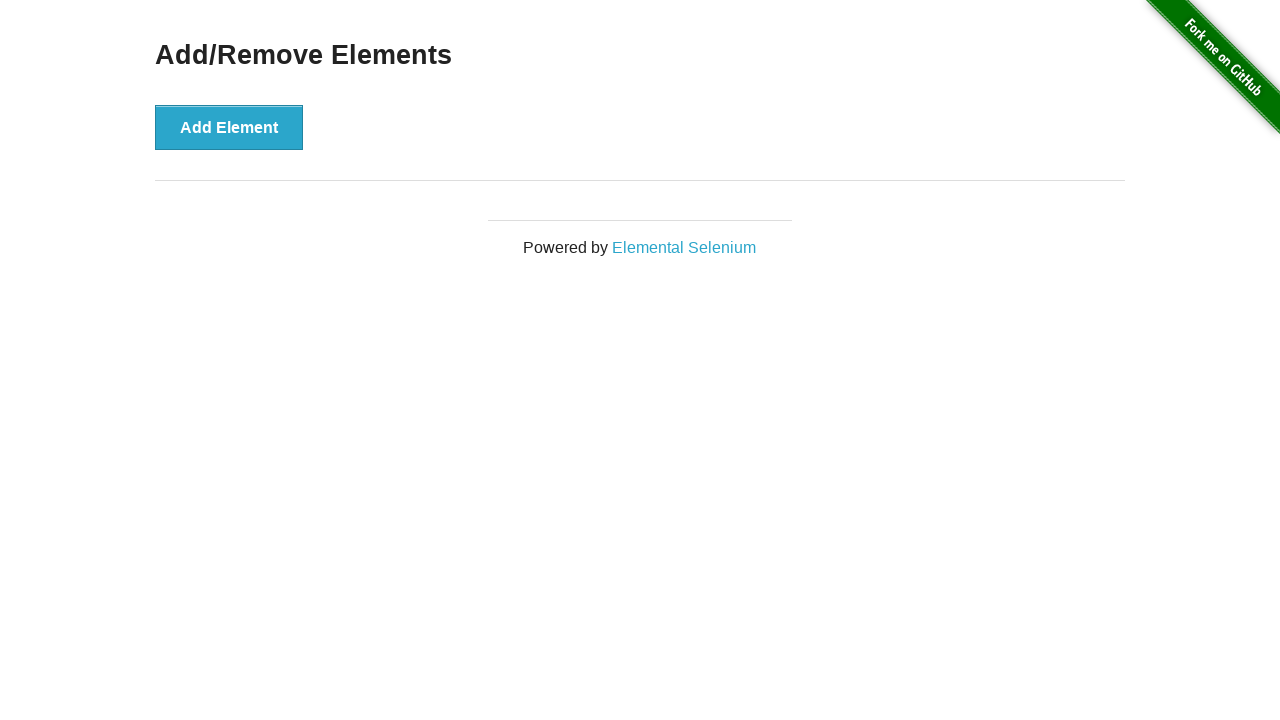